Tests dynamic loading functionality by clicking a start button and waiting for dynamically loaded content to appear

Starting URL: https://the-internet.herokuapp.com/dynamic_loading/1

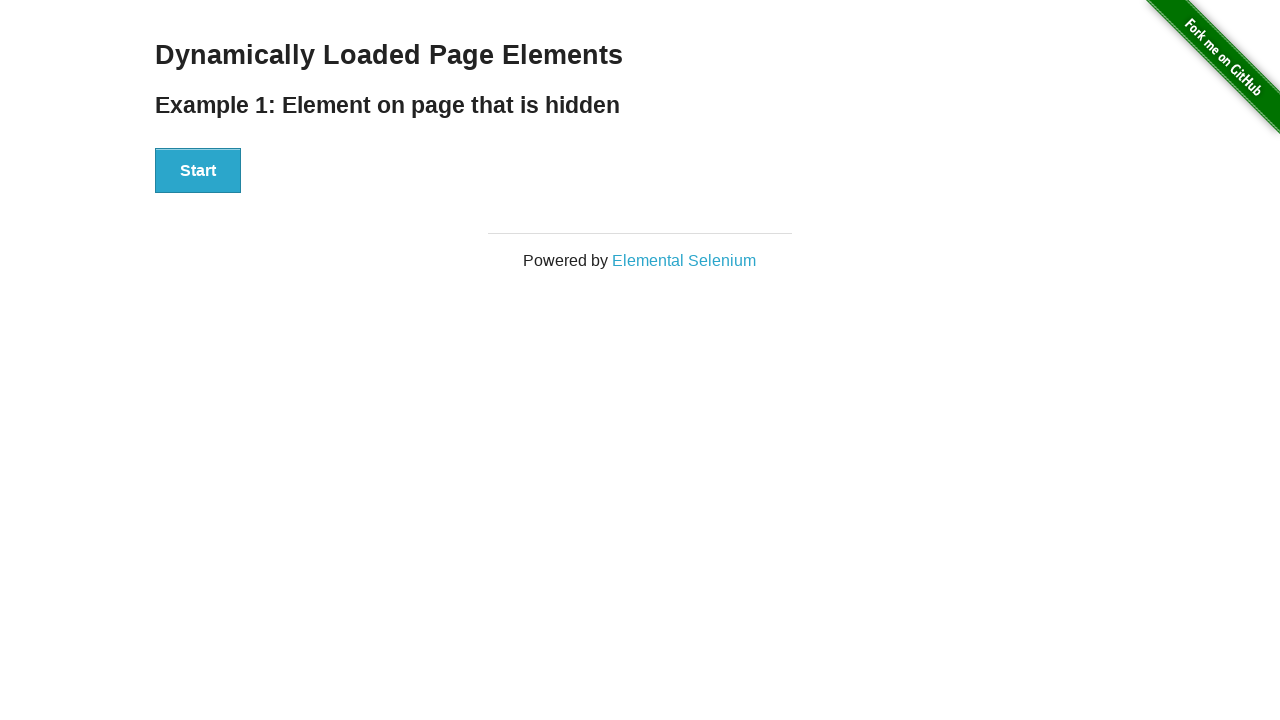

Clicked start button to trigger dynamic loading at (198, 171) on #start button
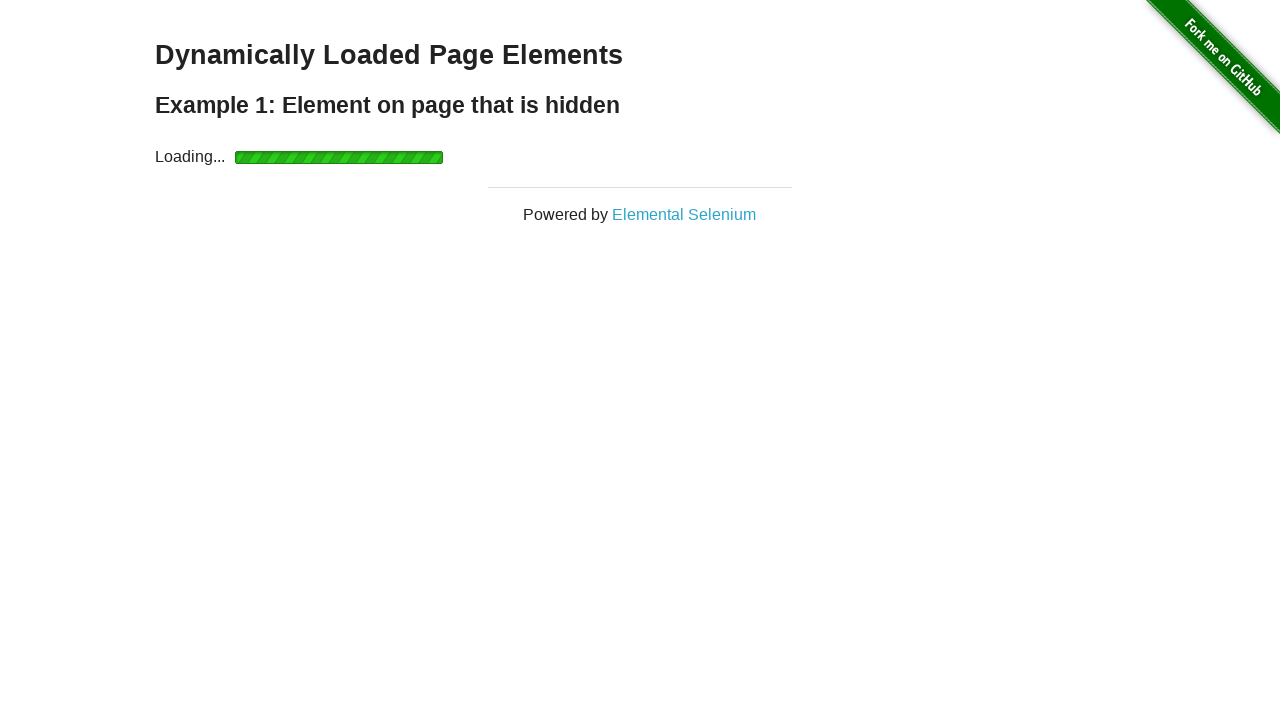

Waited for dynamically loaded content to appear
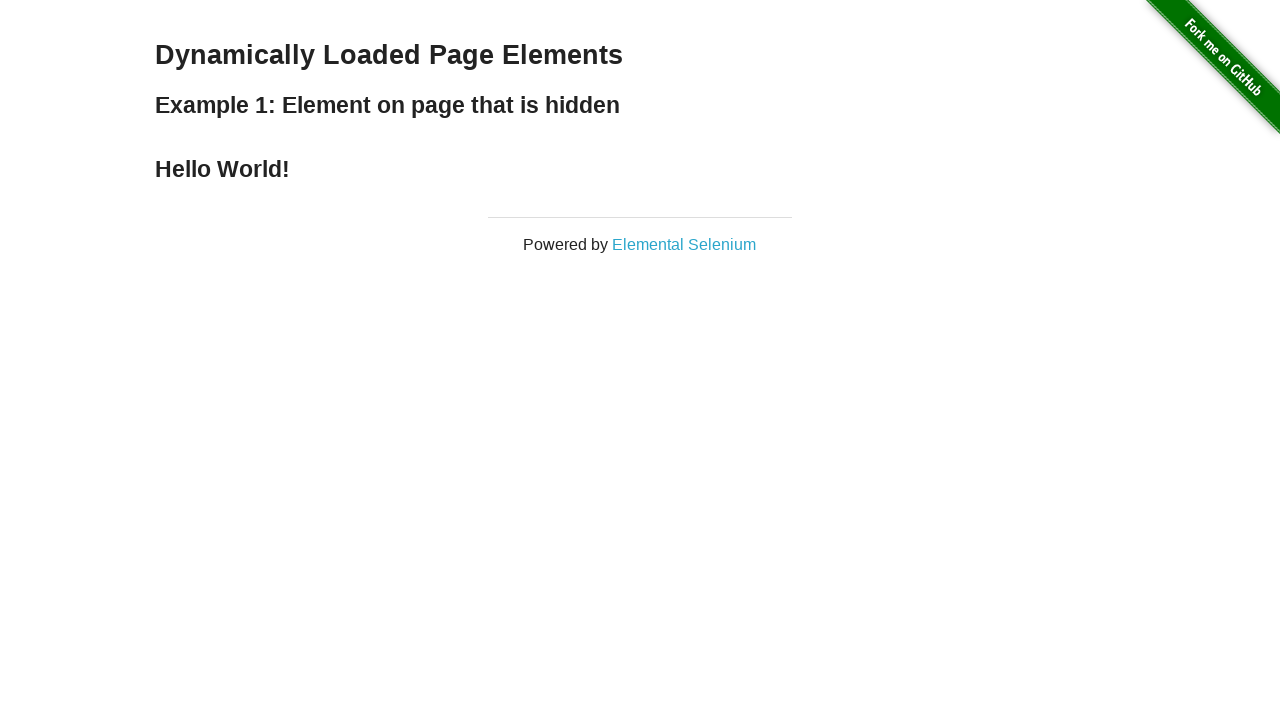

Retrieved text content from loaded element: 'Hello World!'
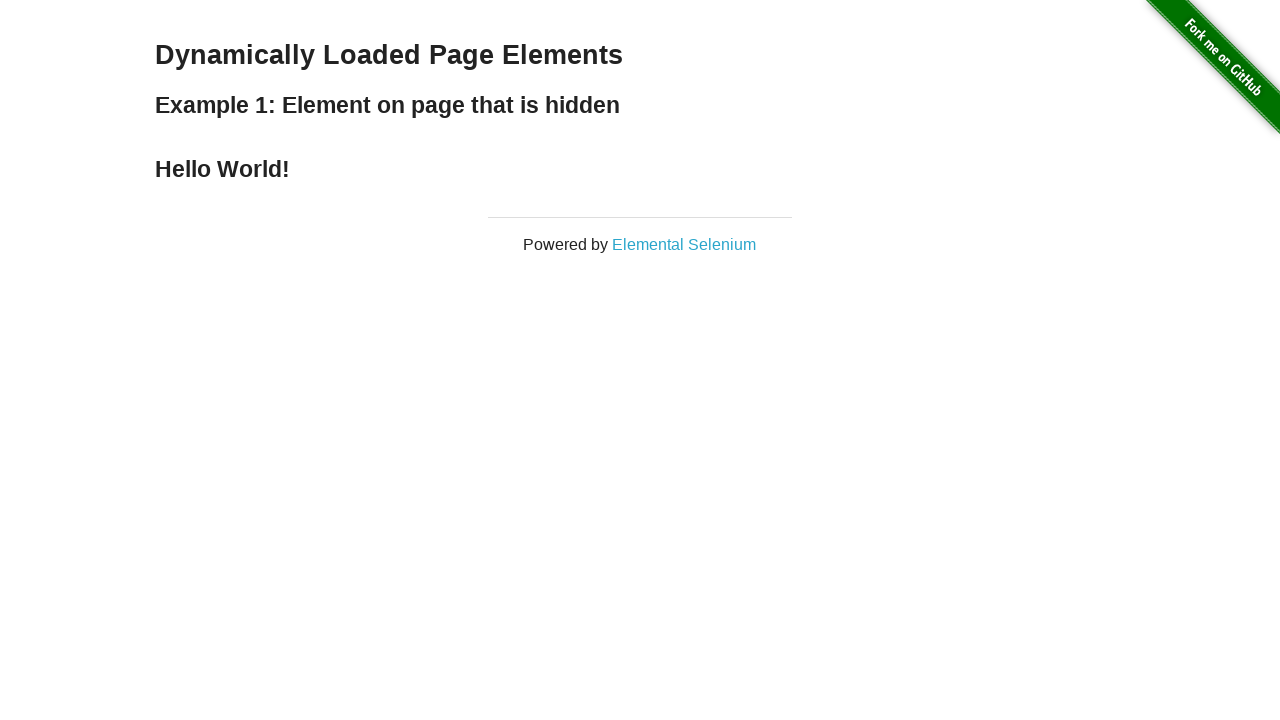

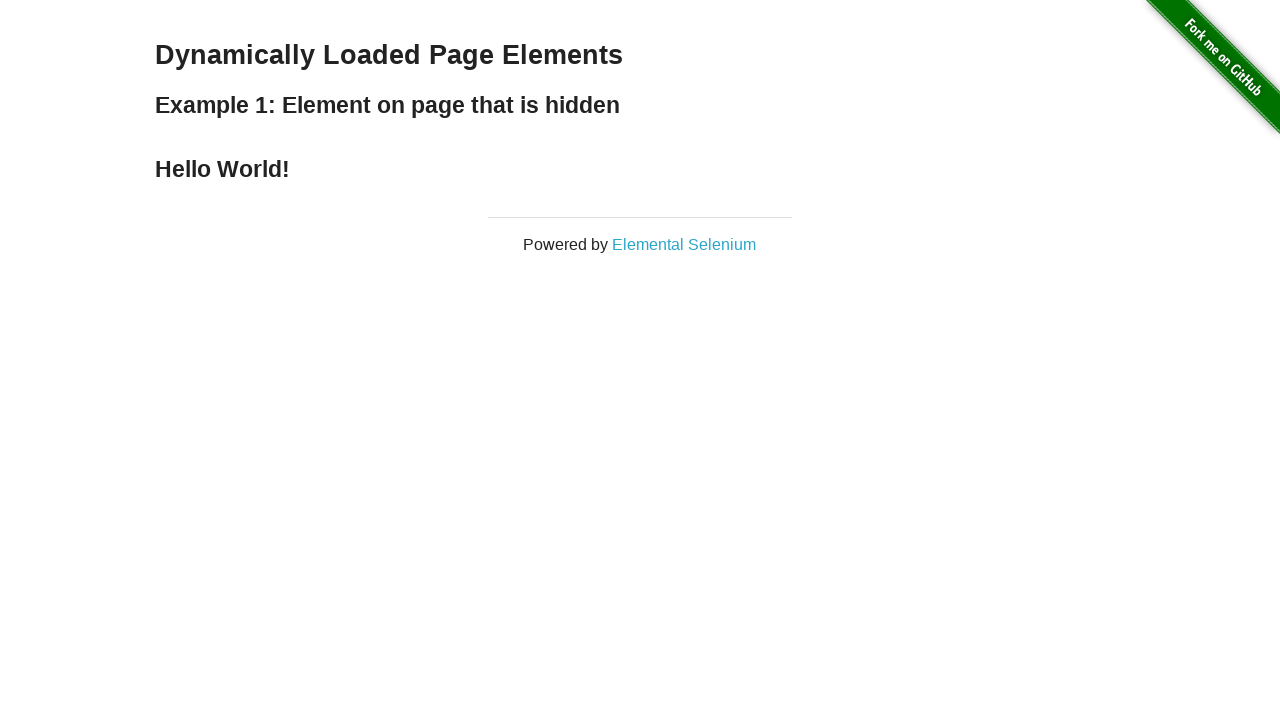